Navigates to GitHub's Playwright topic page and verifies that repository listings are displayed

Starting URL: https://github.com/topics/playwright

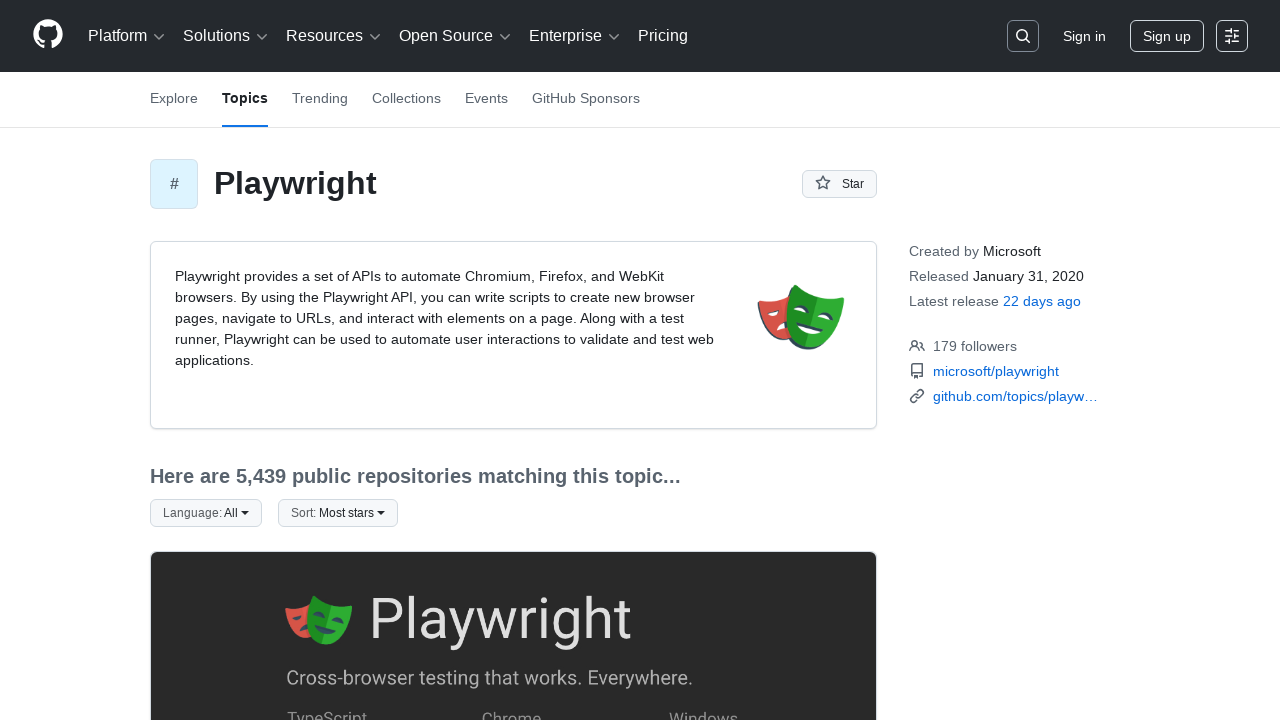

Set viewport size to 800x600
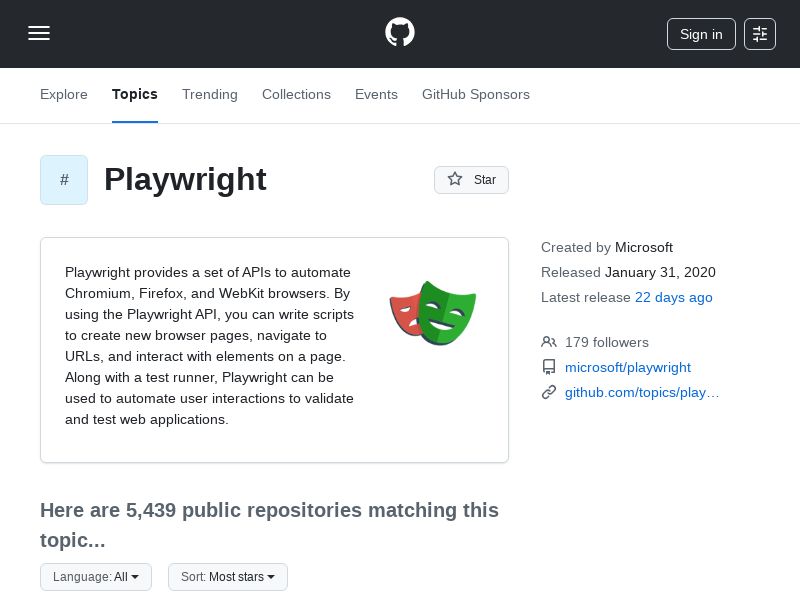

Repository article cards loaded on GitHub Playwright topic page
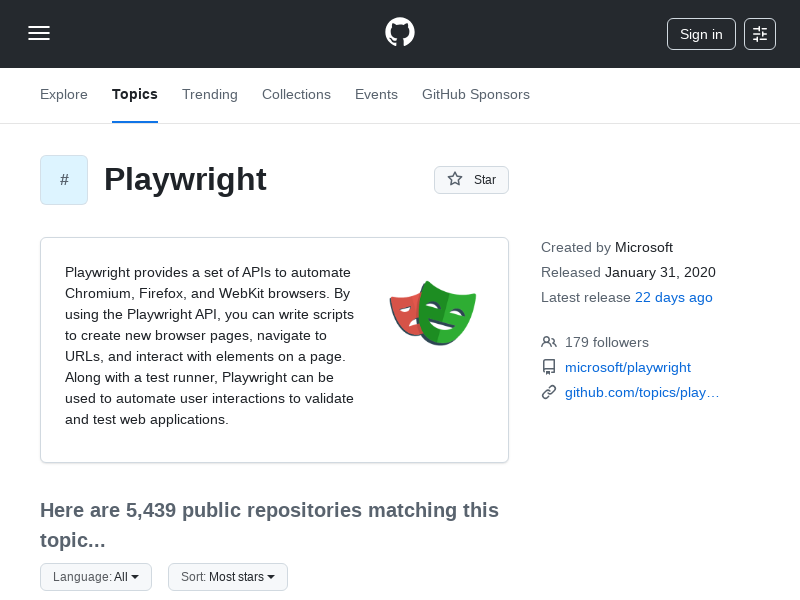

Repository listing links verified - basicScrapper test passed
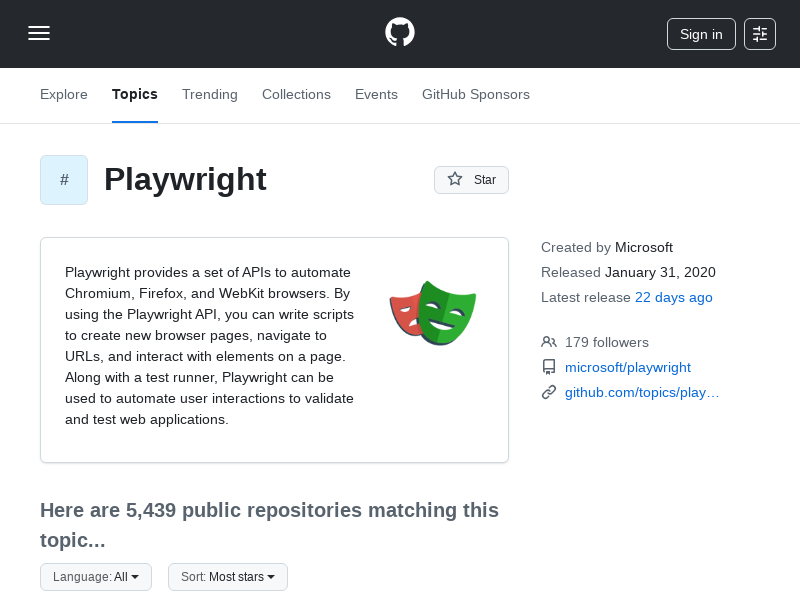

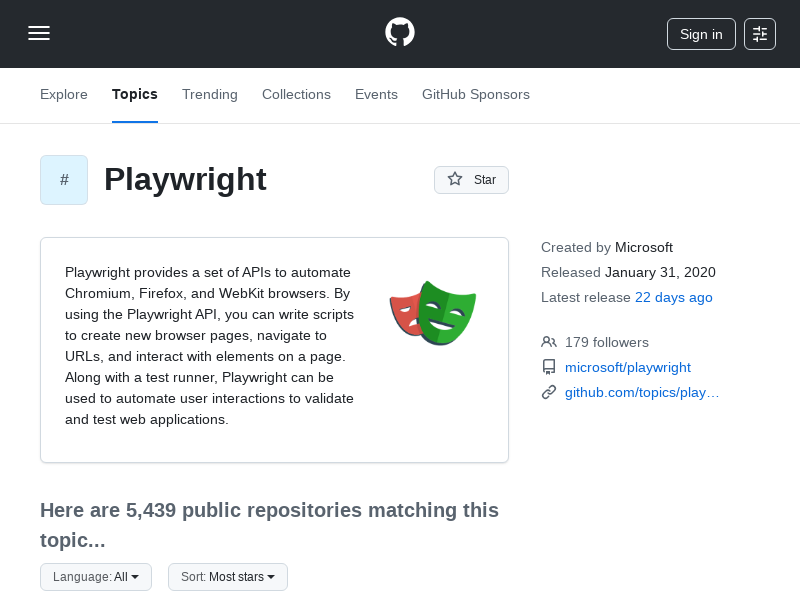